Tests keyboard key press functionality by sending SPACE and TAB keys to the page and verifying the result text displays the correct key pressed.

Starting URL: http://the-internet.herokuapp.com/key_presses

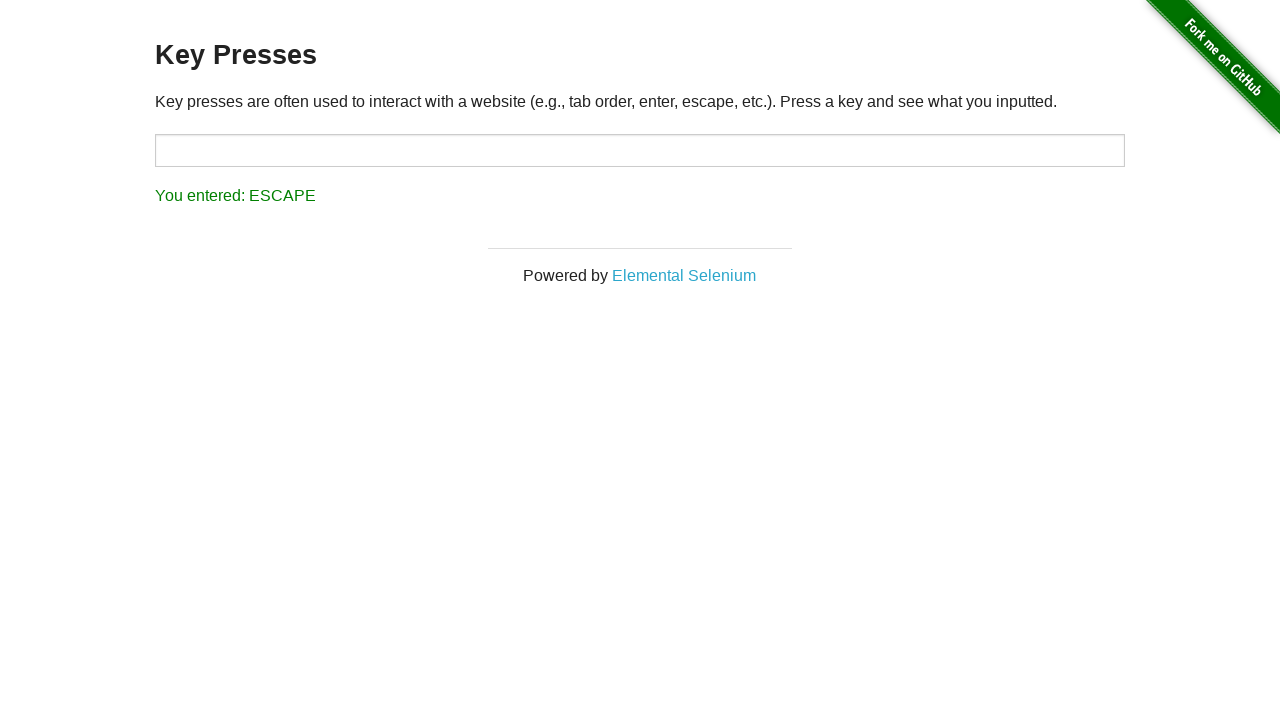

Pressed SPACE key on the example element on .example
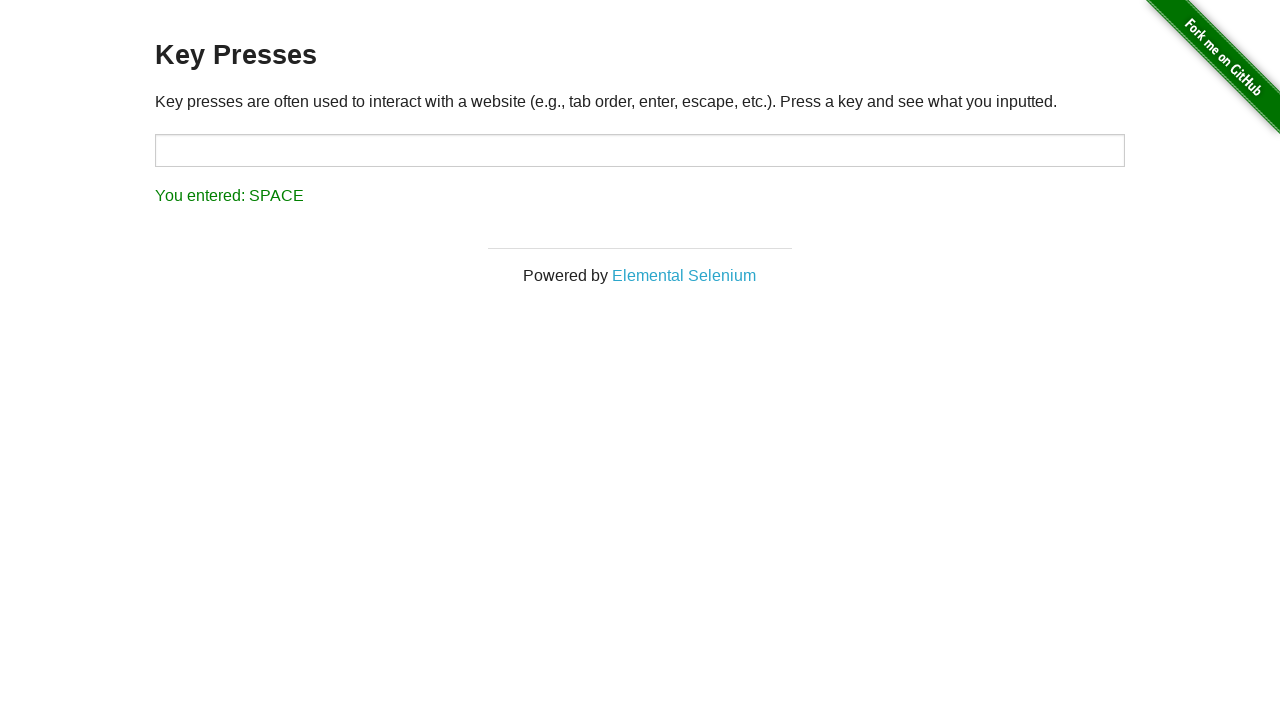

Waited for result element to appear
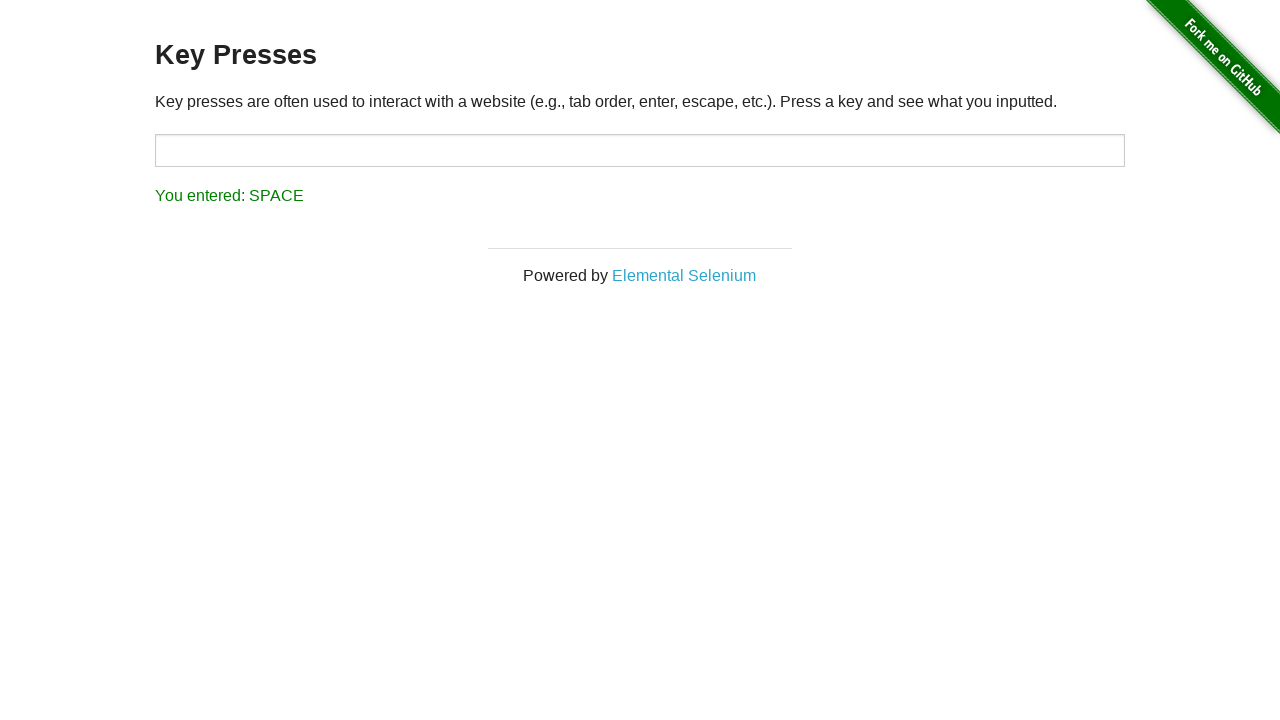

Verified result text displays 'You entered: SPACE'
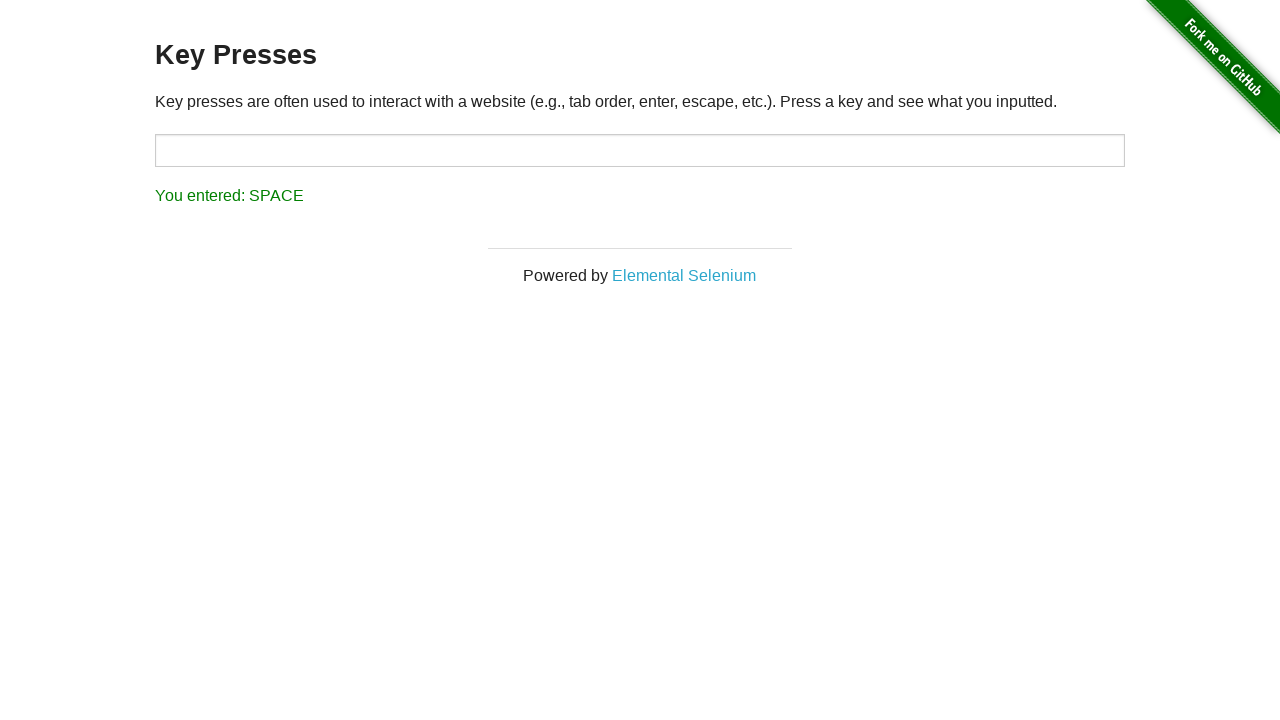

Pressed TAB key using keyboard
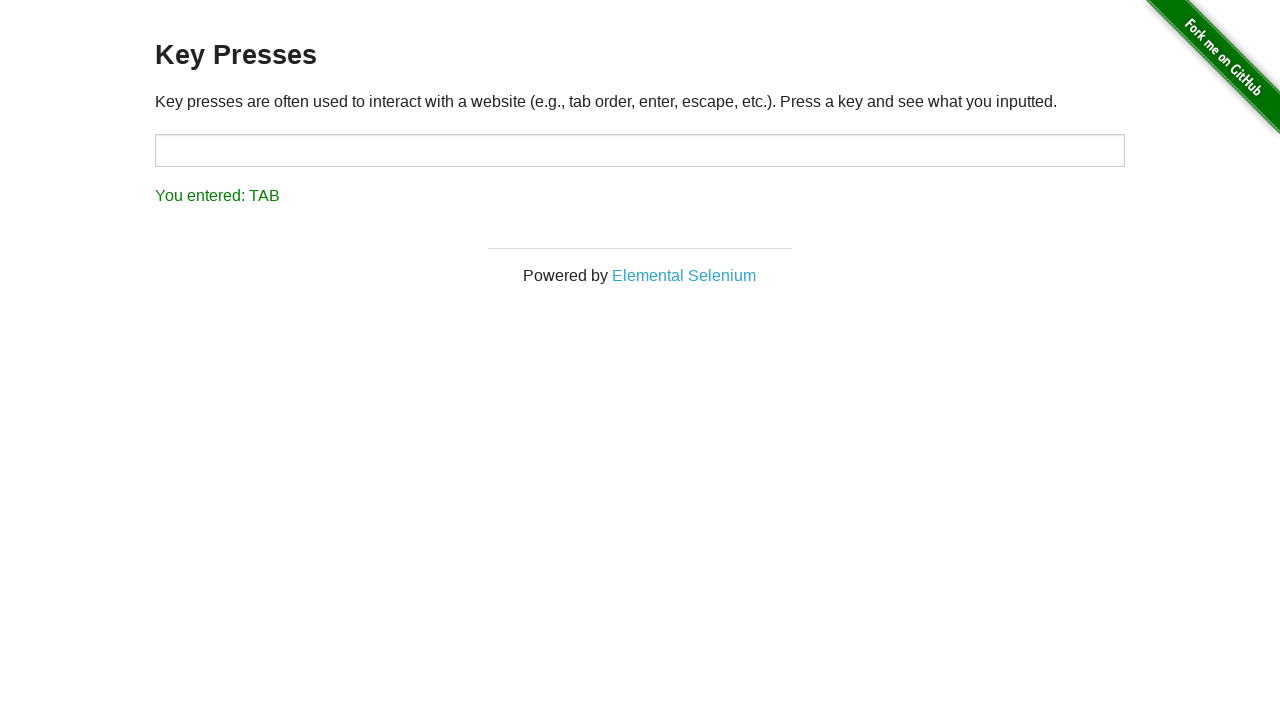

Verified result text displays 'You entered: TAB'
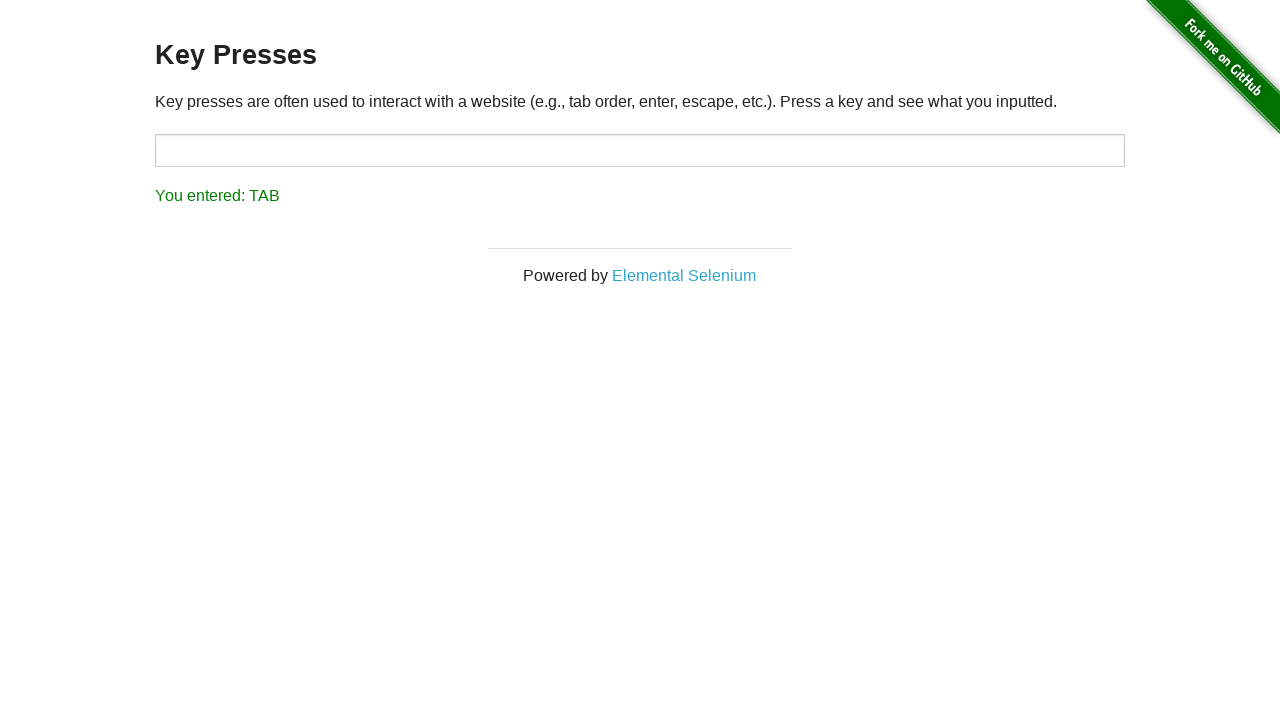

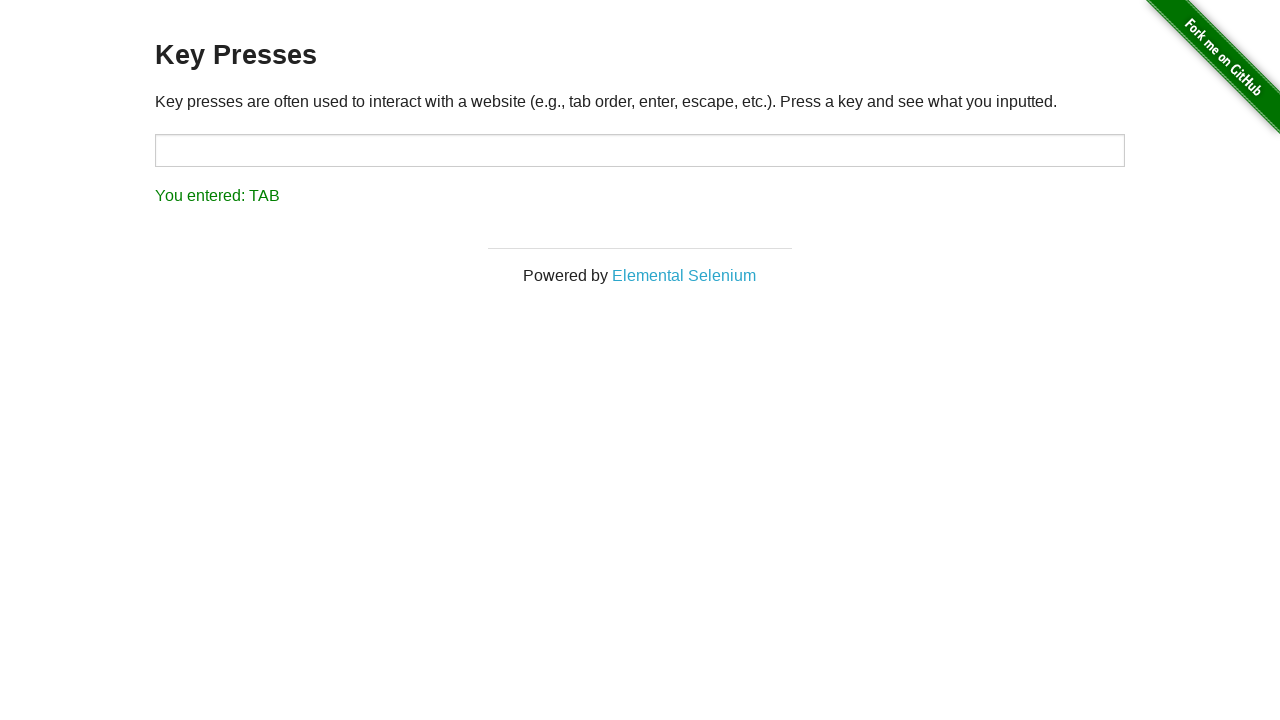